Tests jQueryUI checkboxradio widget by navigating to the demo page, switching to the demo iframe, and selecting a radio button option.

Starting URL: https://jqueryui.com/

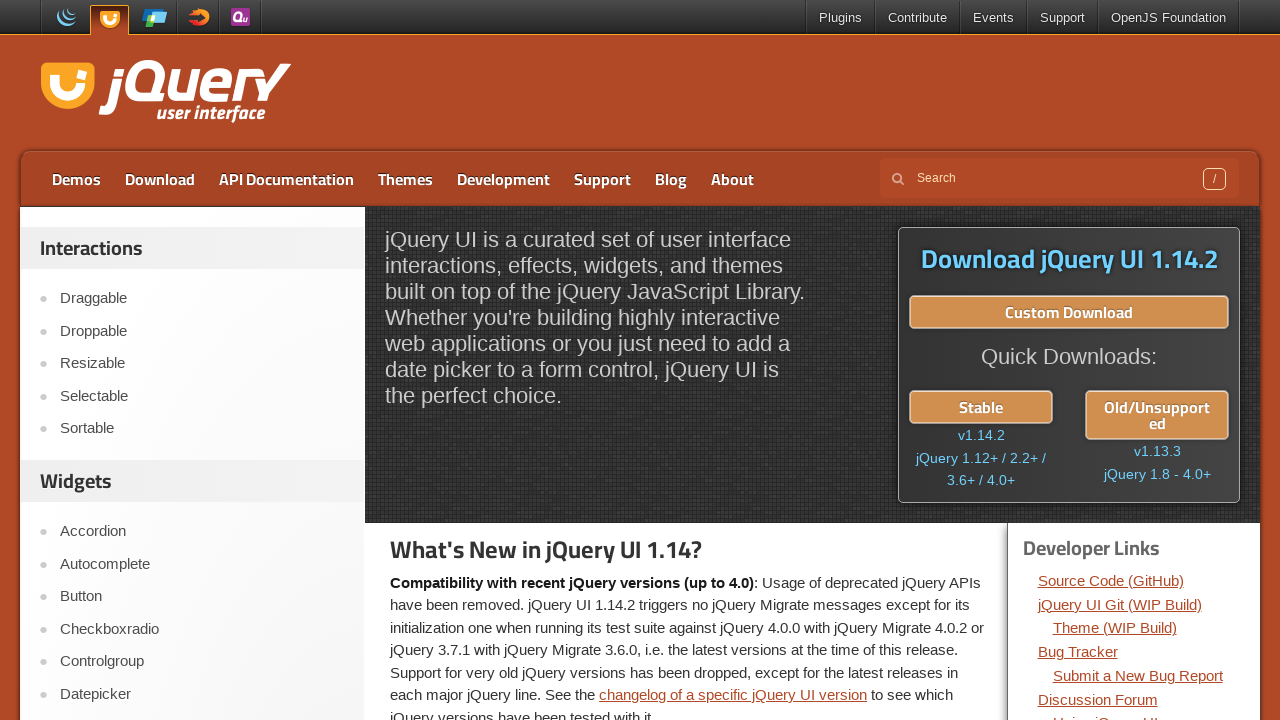

Clicked on the Checkboxradio demo link at (202, 629) on a[href='https://jqueryui.com/checkboxradio/']
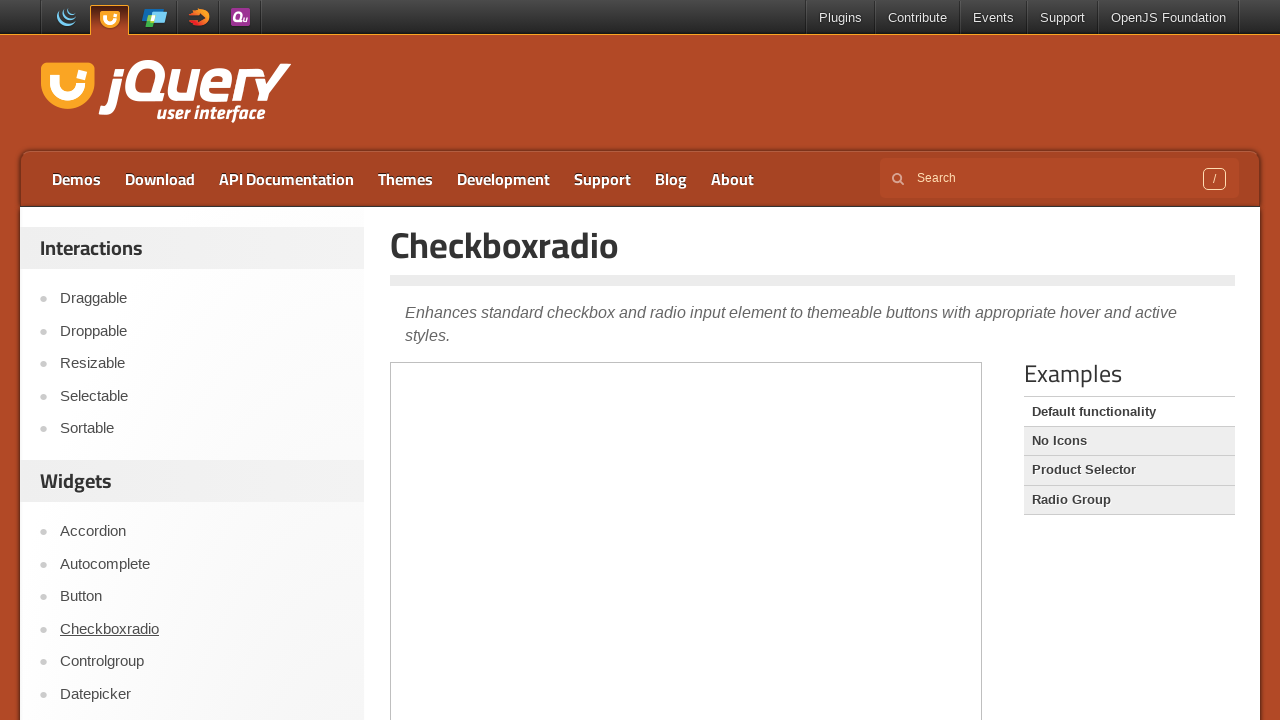

Located the demo iframe
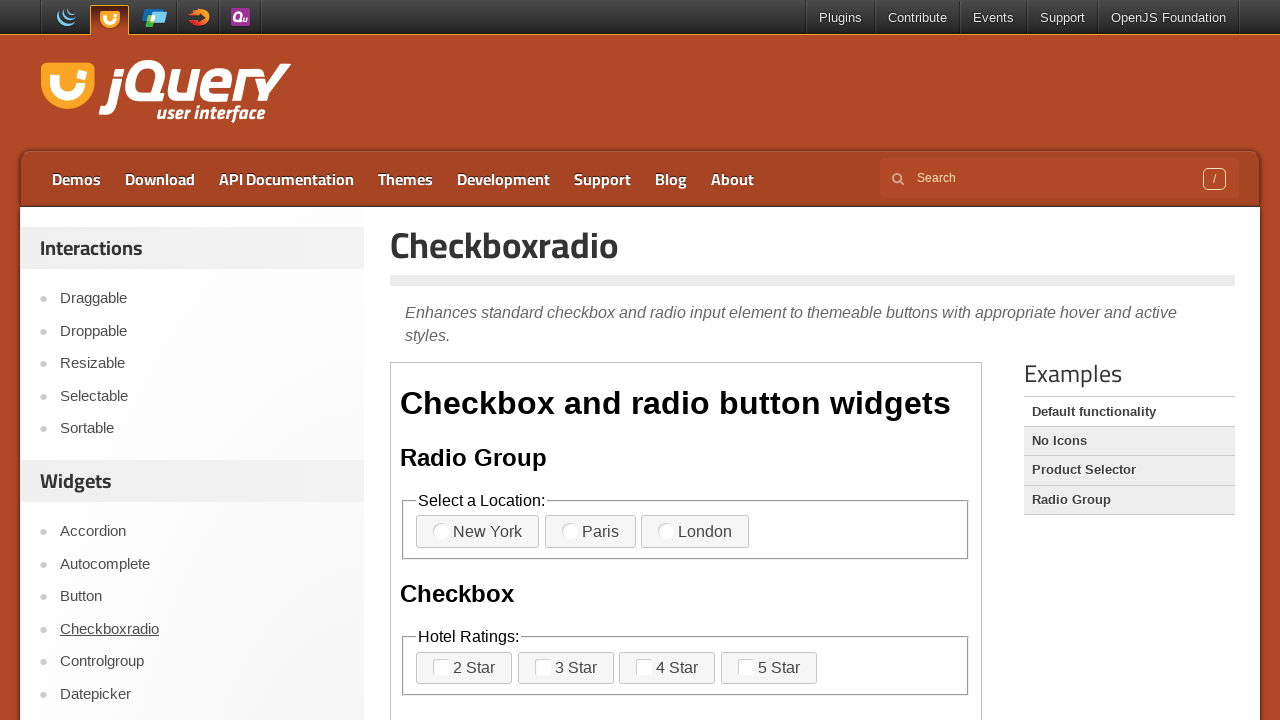

Clicked on the first radio button option (radio-1) within the demo iframe at (478, 532) on iframe.demo-frame >> internal:control=enter-frame >> label[for='radio-1']
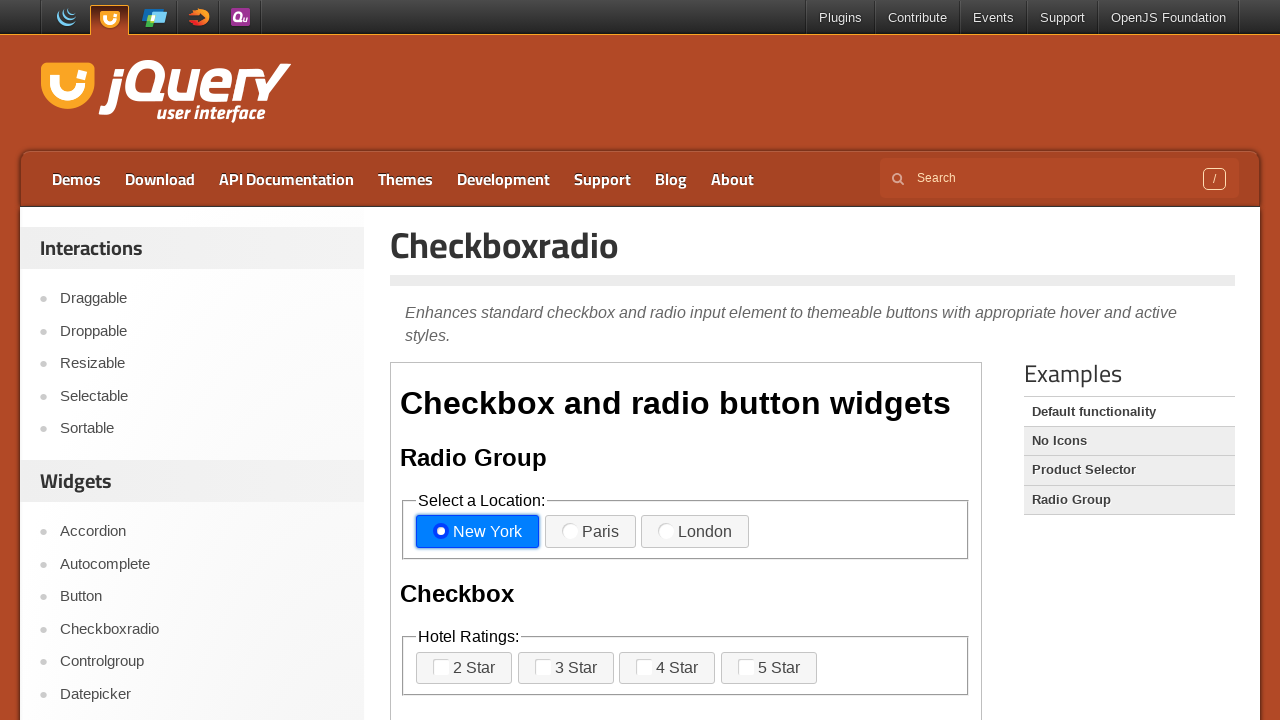

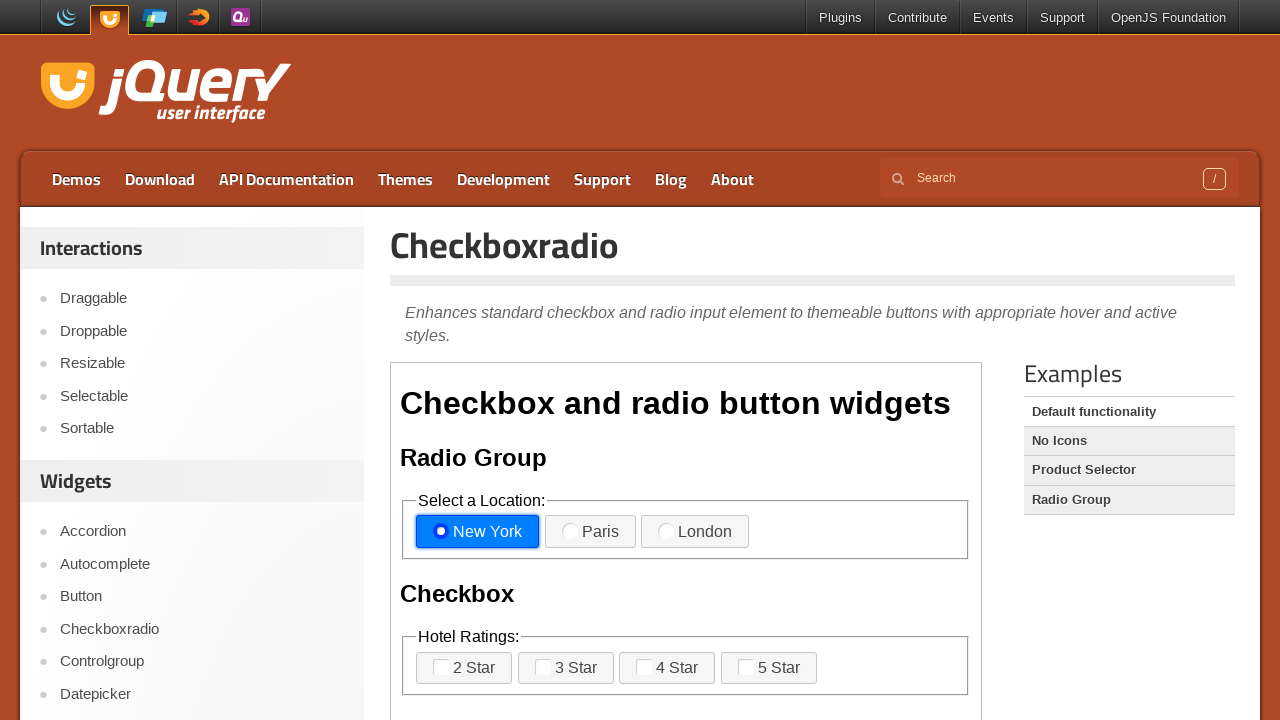